Tests a multi-select dropdown functionality by selecting multiple US states (Texas, Florida, Washington), then verifying the first selected option and all selected options are correctly displayed in the UI.

Starting URL: https://yekoshy.github.io/Dropdown/select_demo.html

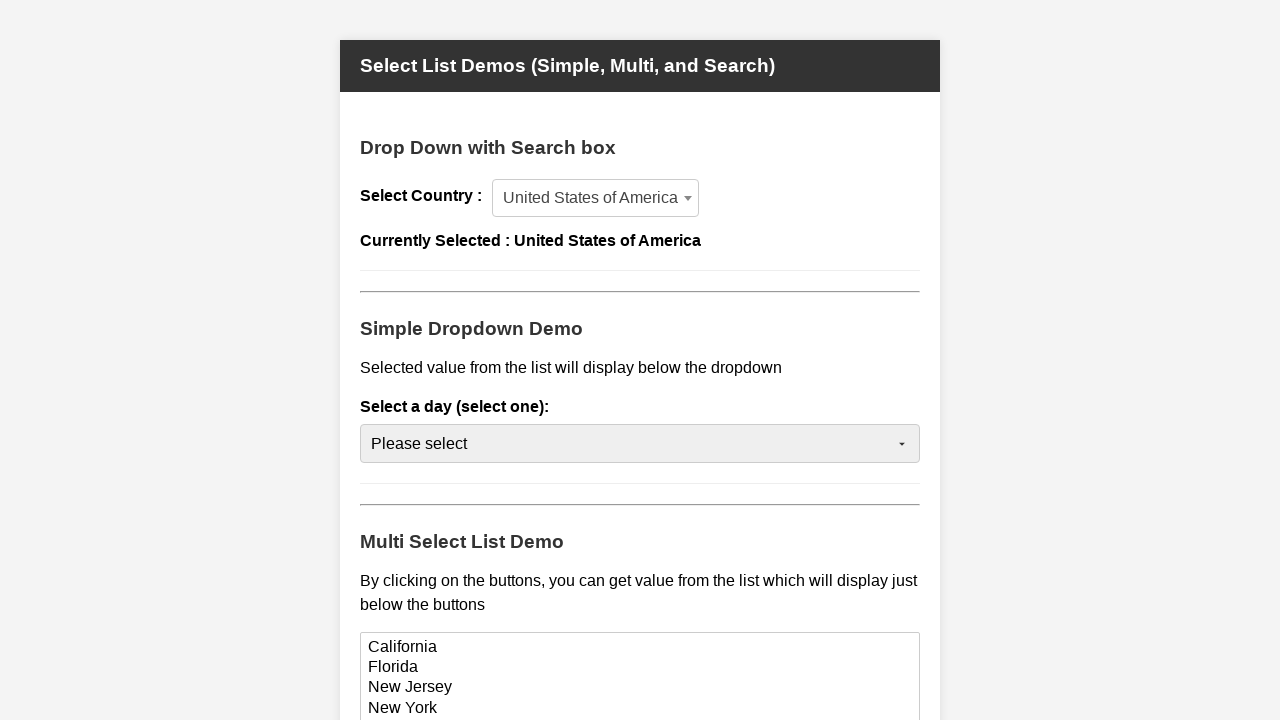

Selected 'Texas' from the state dropdown on #state-select
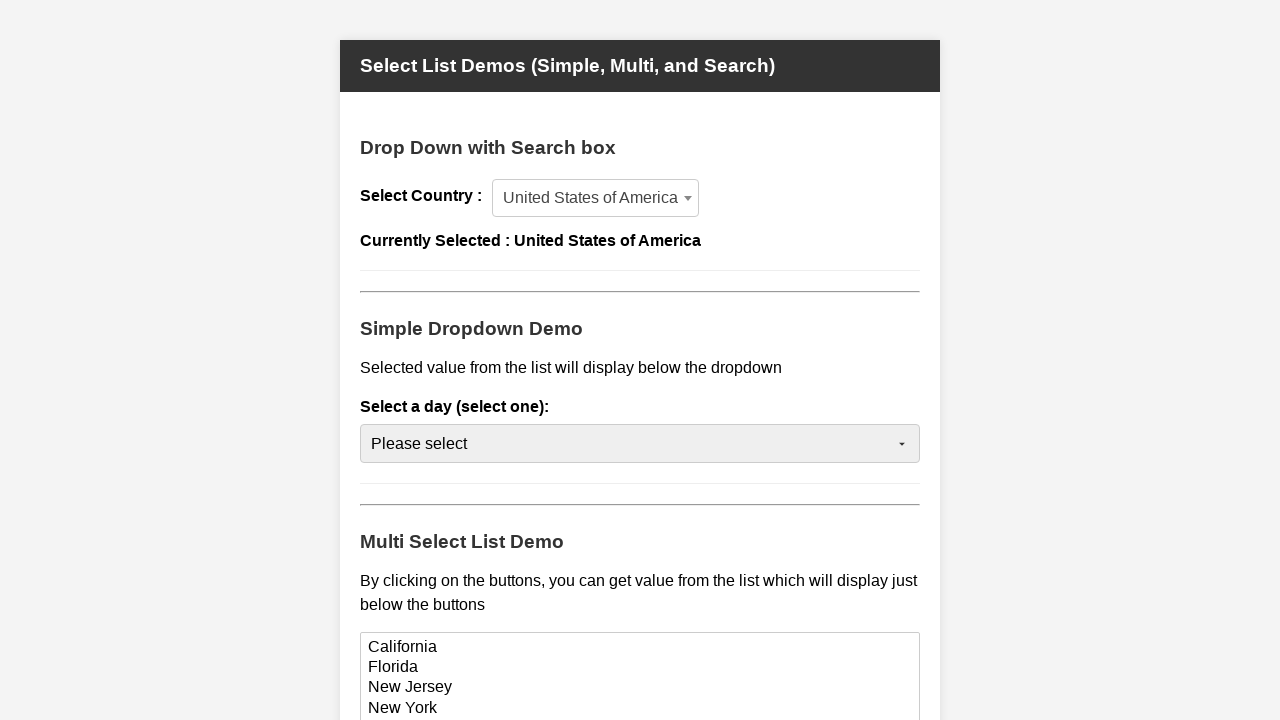

Selected multiple states: Texas, Florida, and Washington from the dropdown on #state-select
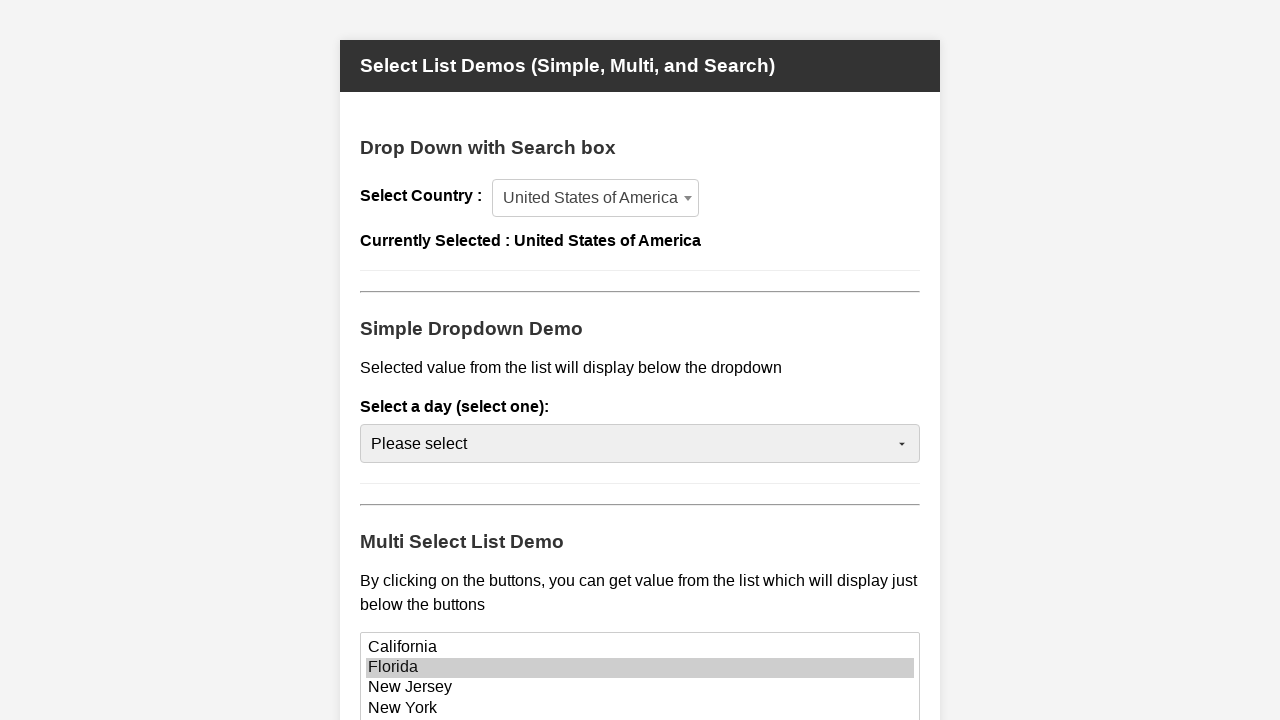

Clicked button to get first selected option at (425, 600) on #first-selected-btn
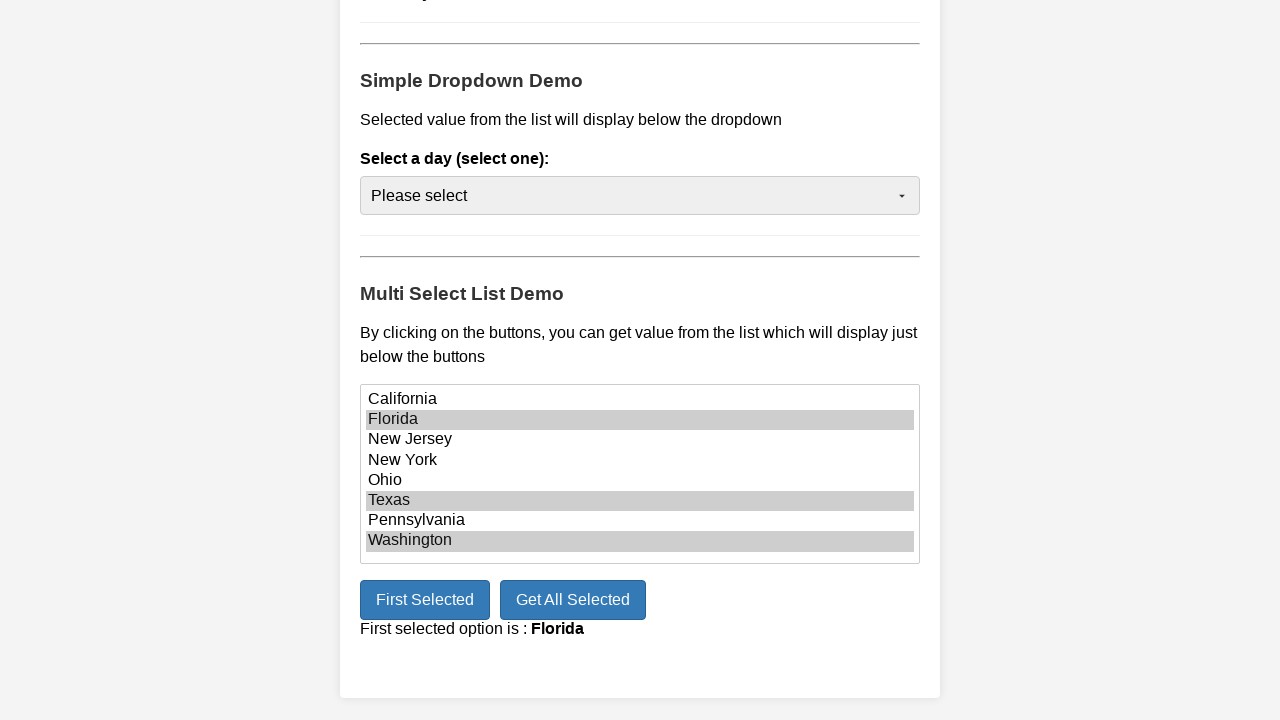

First selected option display element became visible
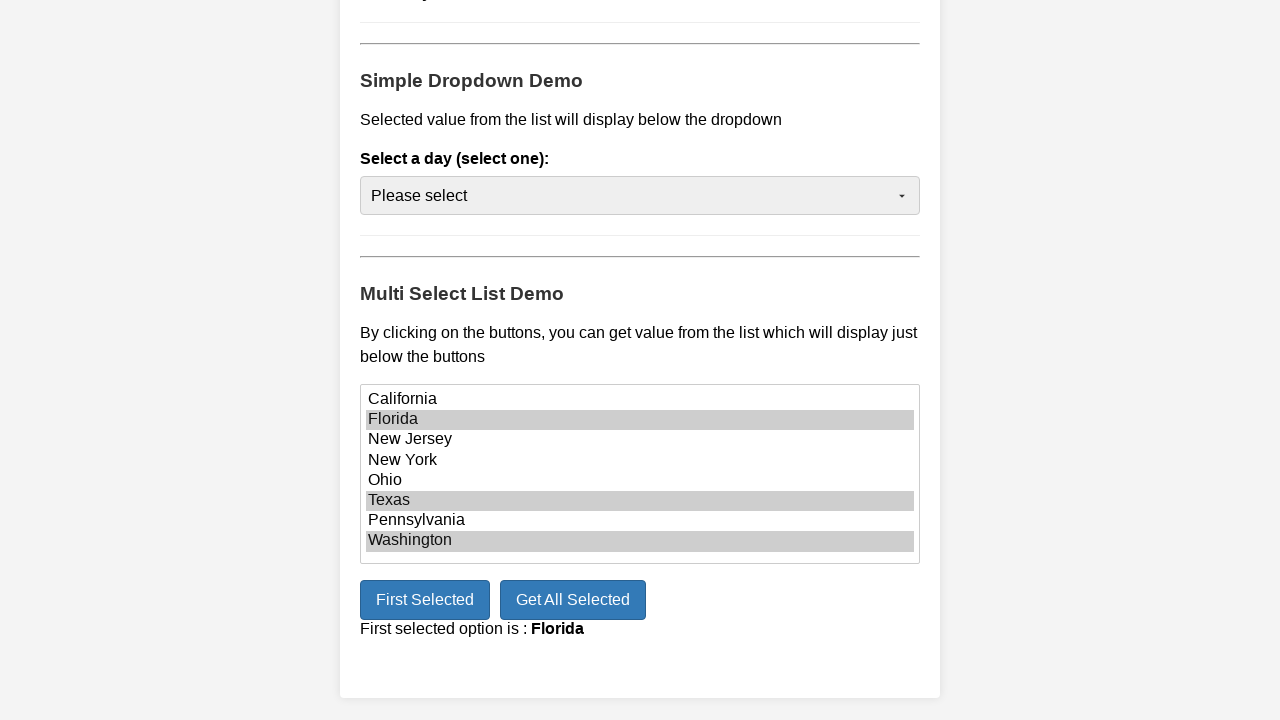

Waited 1 second for UI to update
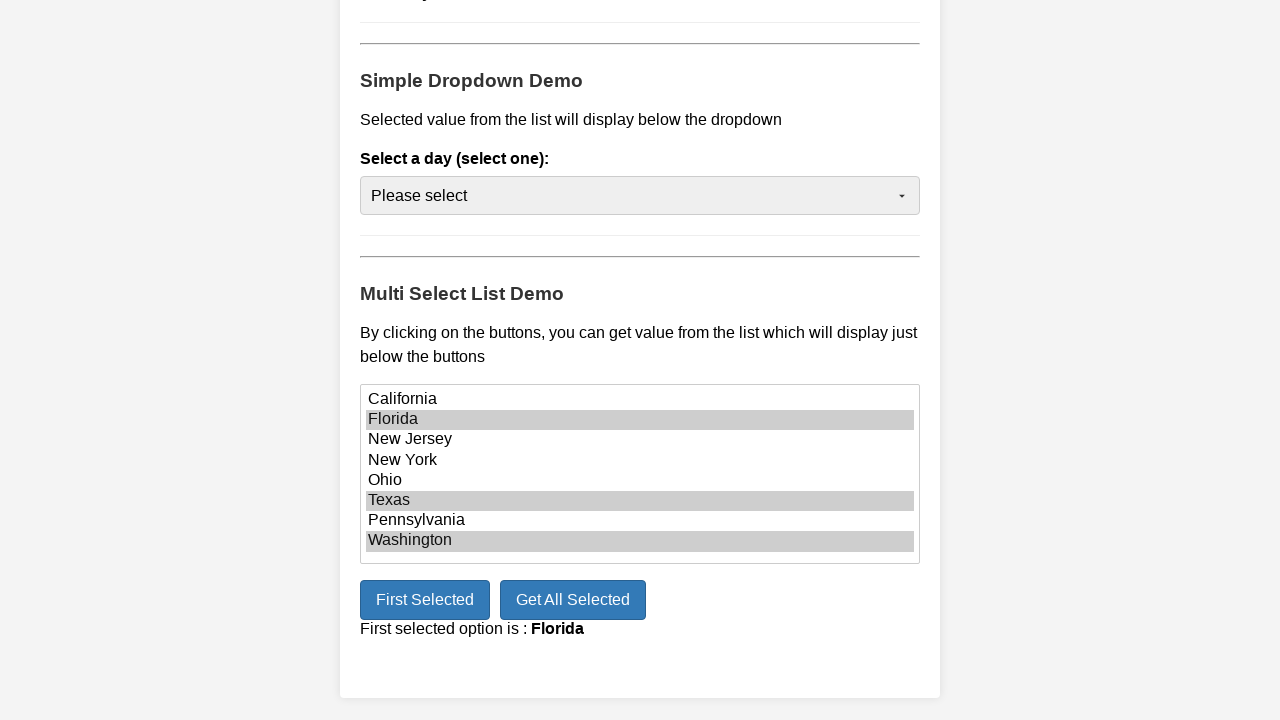

Clicked button to get all selected options at (573, 600) on #get-all-selected-btn
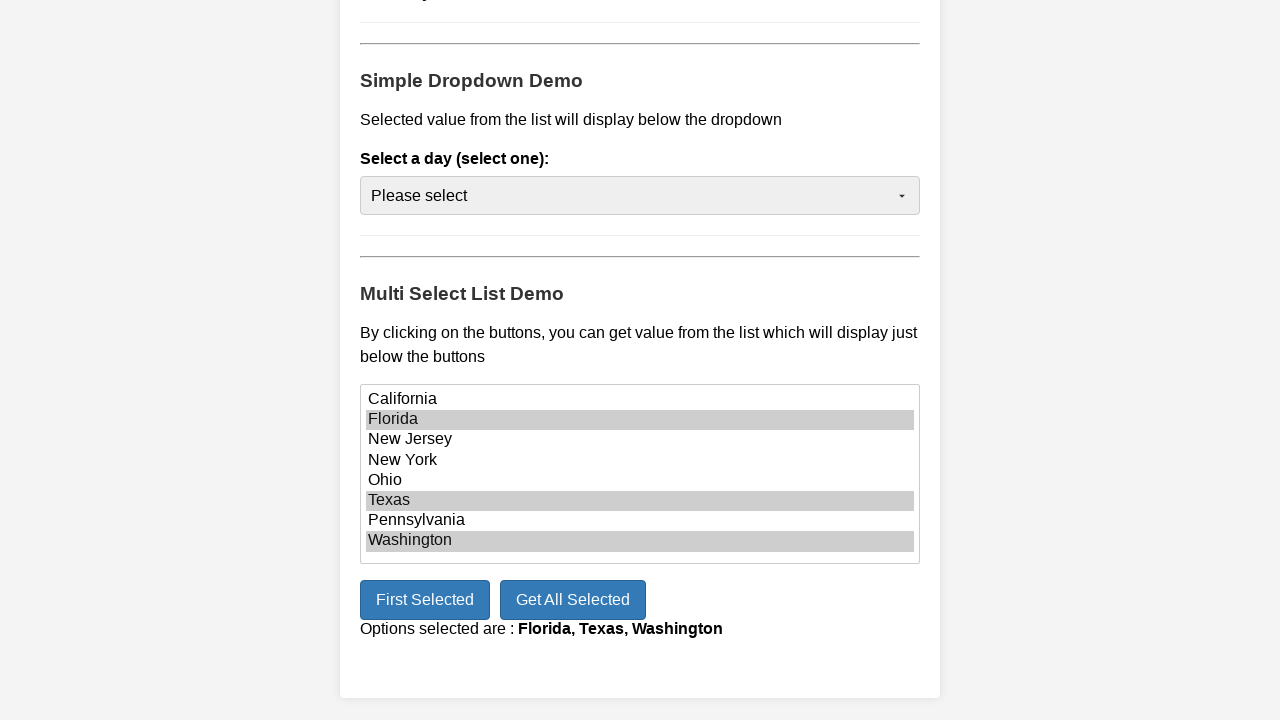

All selected options display element became visible
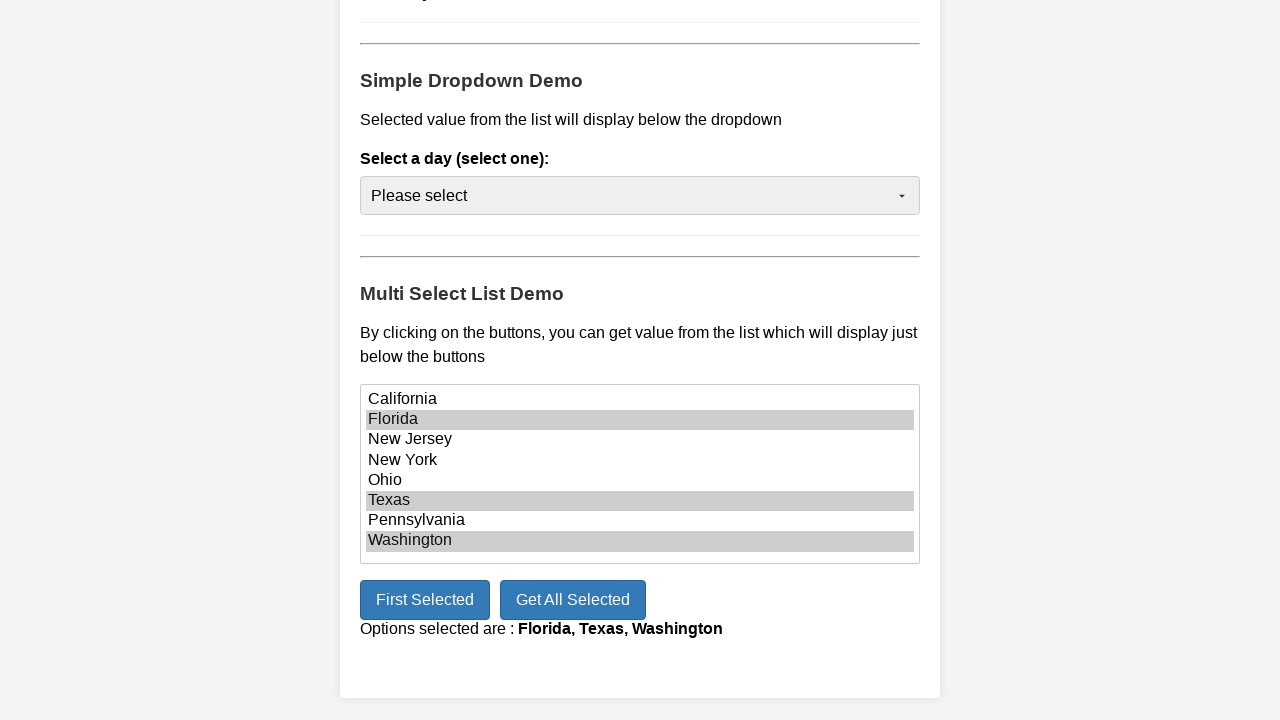

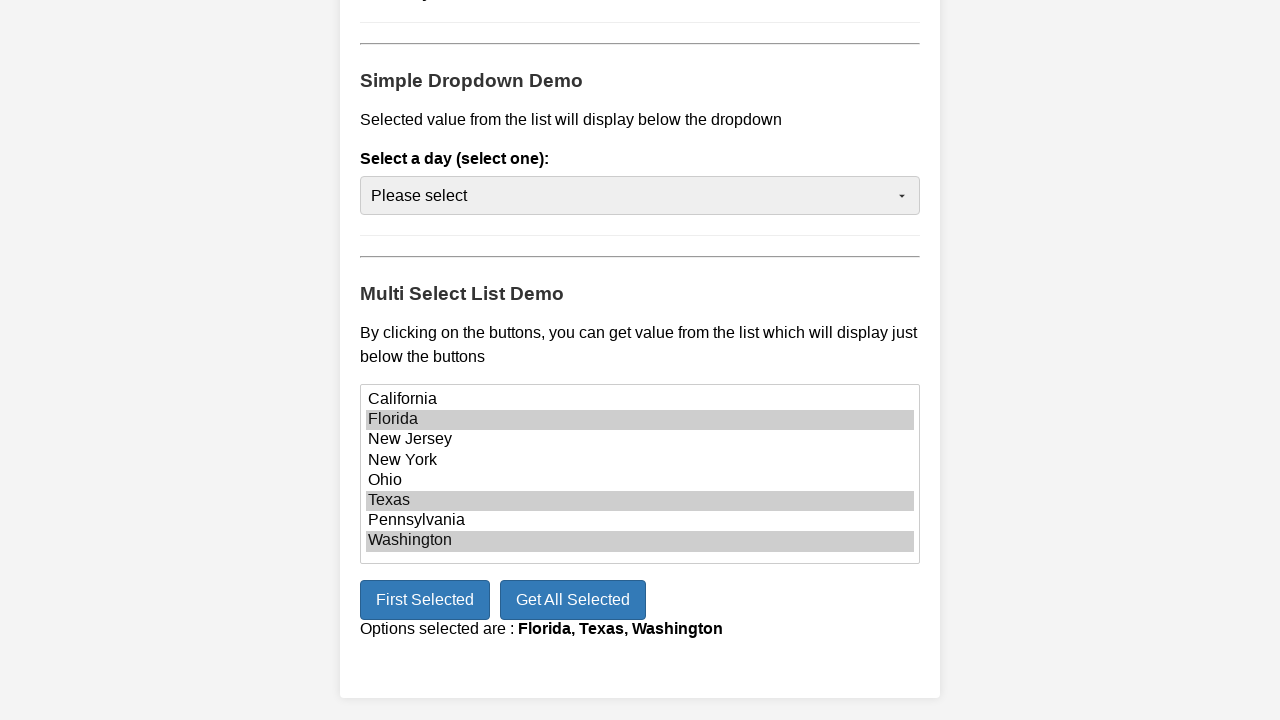